Tests the complete checkout process by adding a book to cart and filling in billing information

Starting URL: https://practice.automationtesting.in/

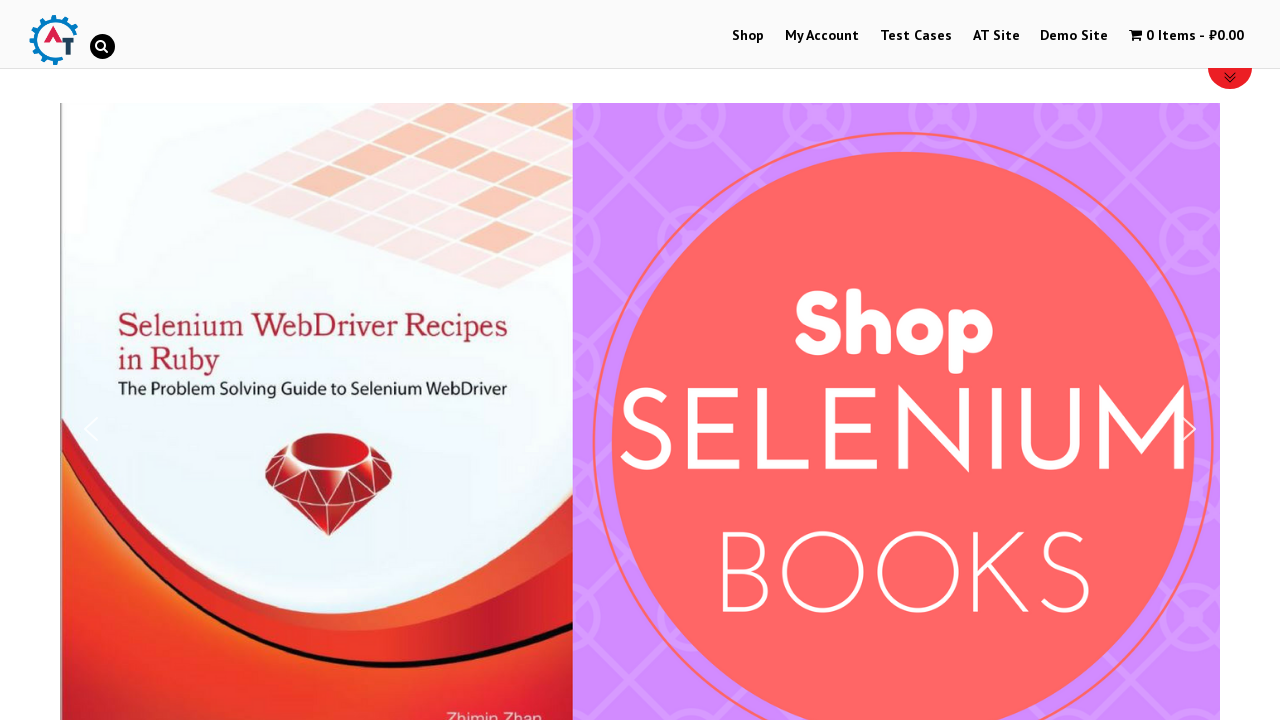

Clicked on shop navigation menu at (748, 36) on [itemscope='itemscope']>.main-nav>:nth-child(1)
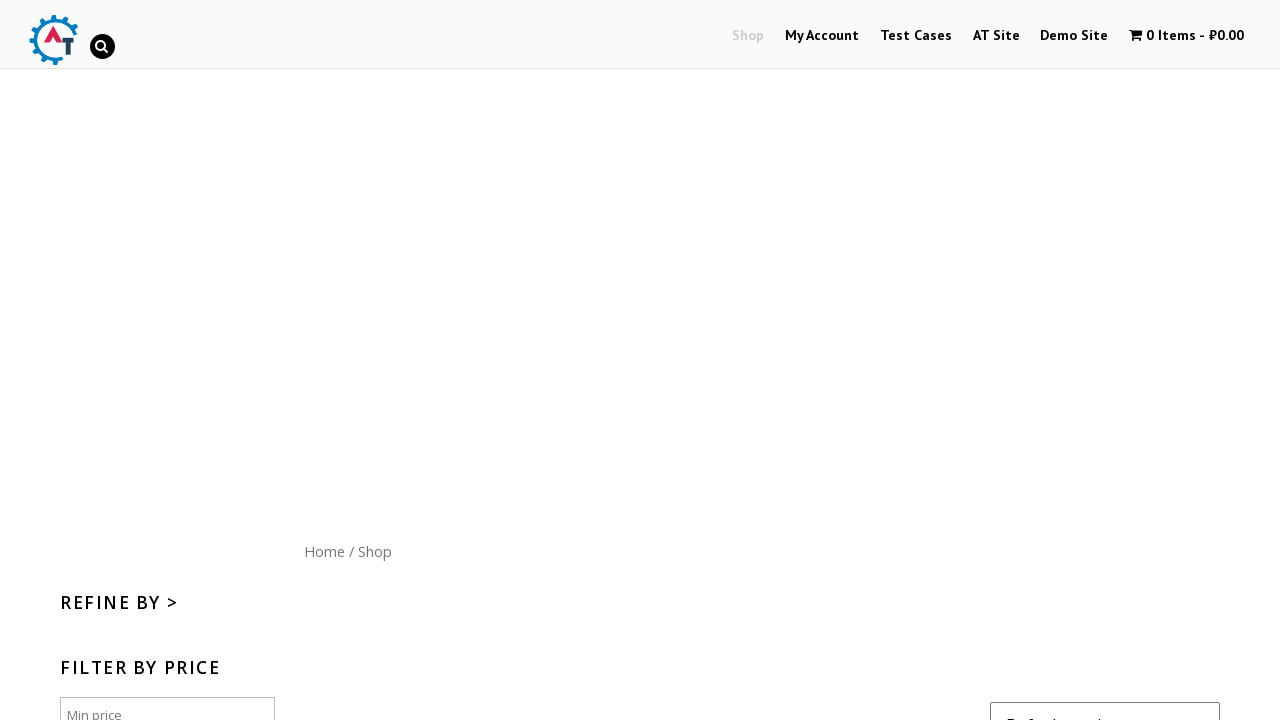

Scrolled down to view products
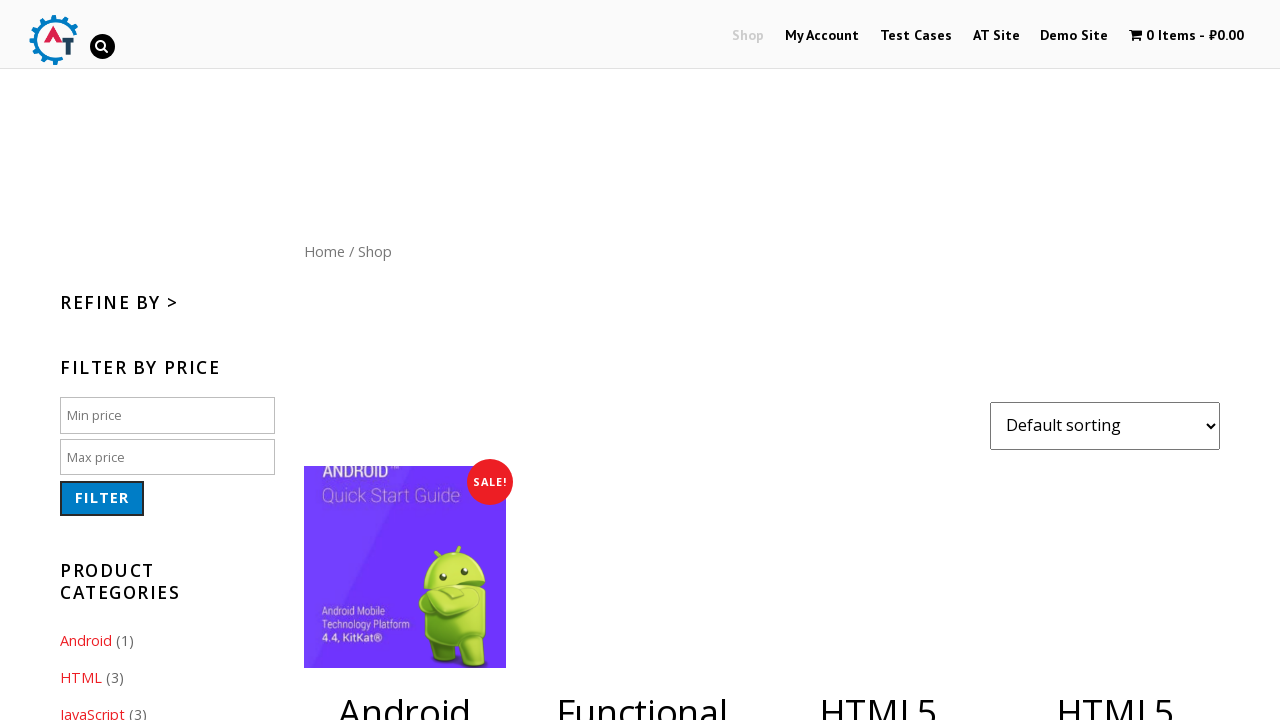

Clicked on HTML5 book product at (1115, 361) on .products>:NTH-CHILD(4)>[data-product_id='182']
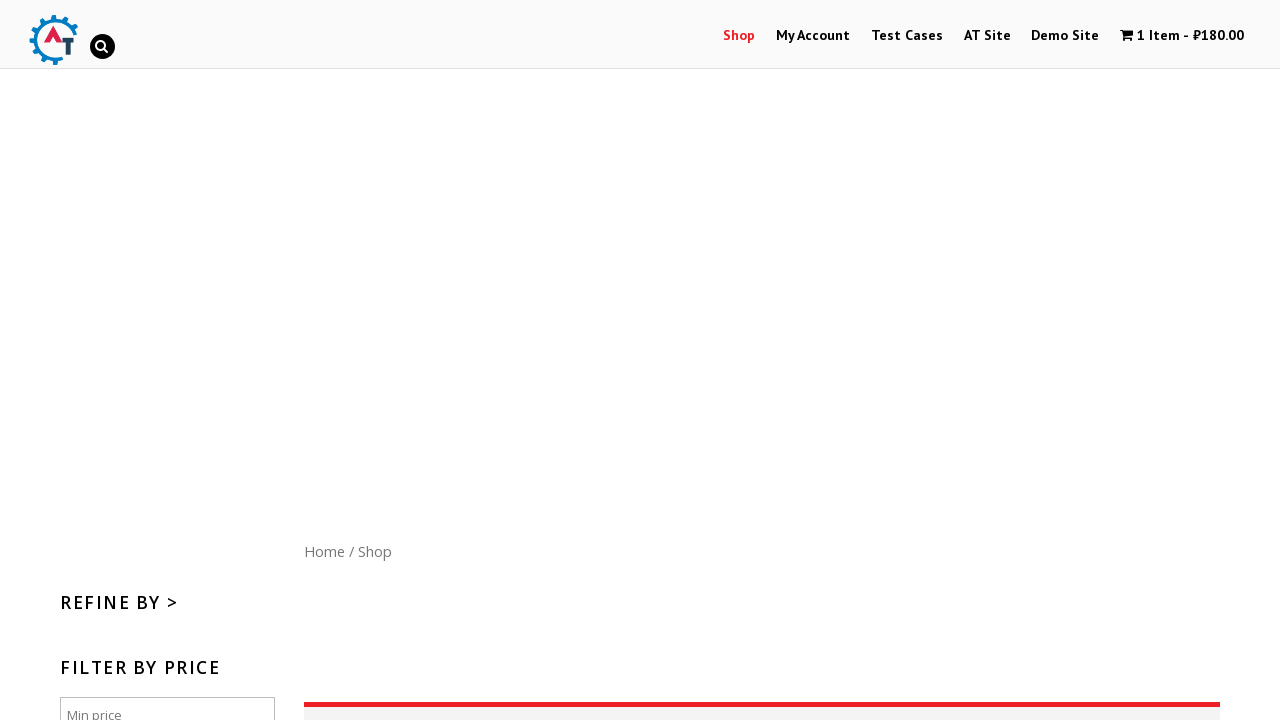

Waited for product to be added to cart
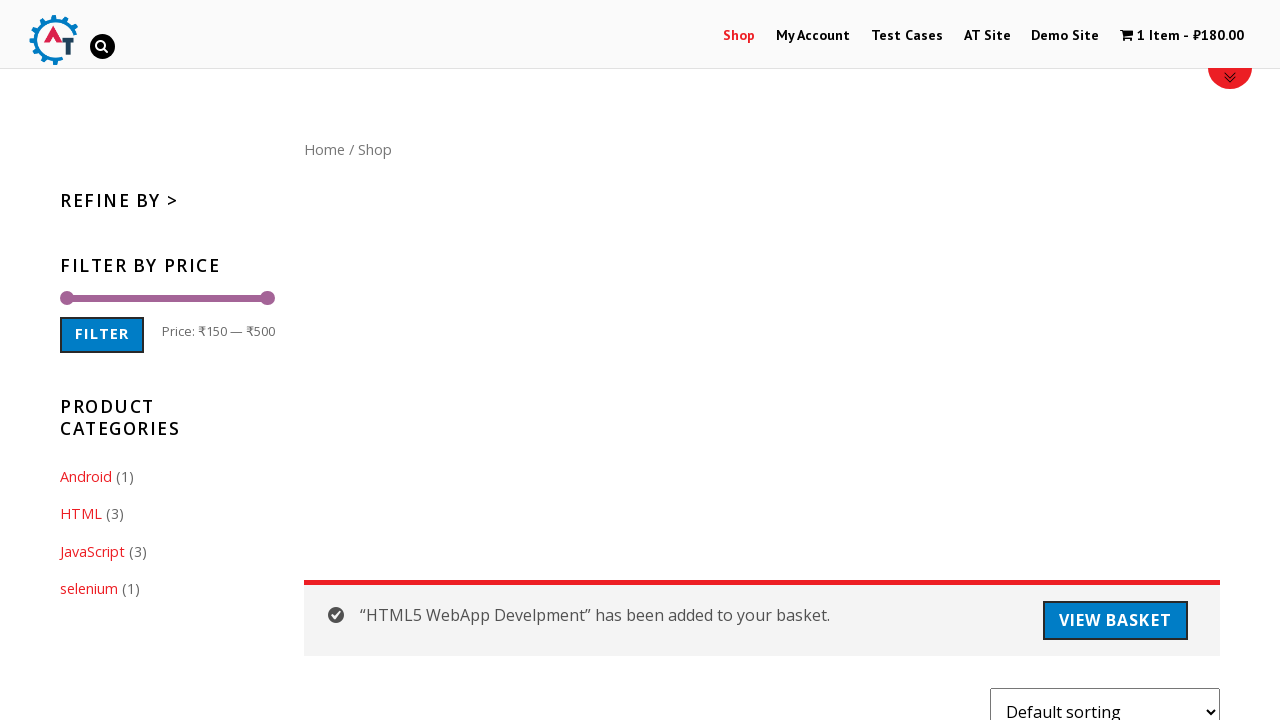

Clicked on cart menu to view shopping cart at (1182, 36) on #wpmenucartli
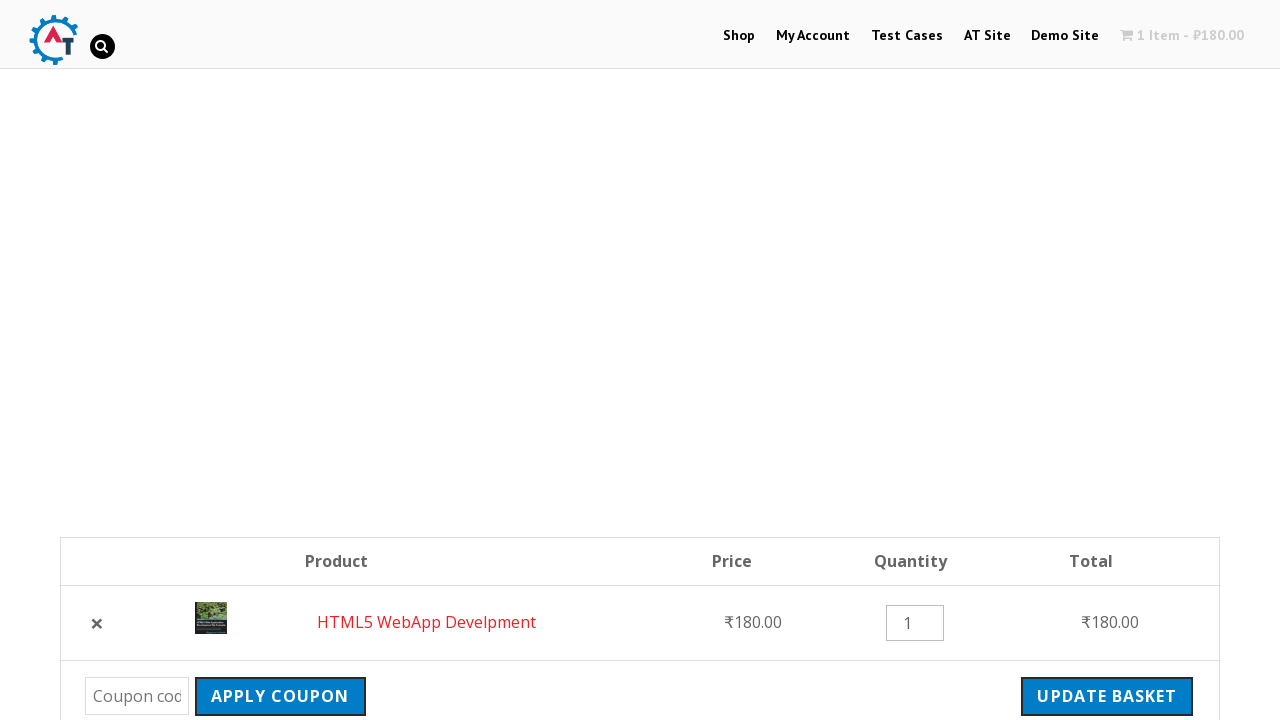

Proceed to checkout button is now visible
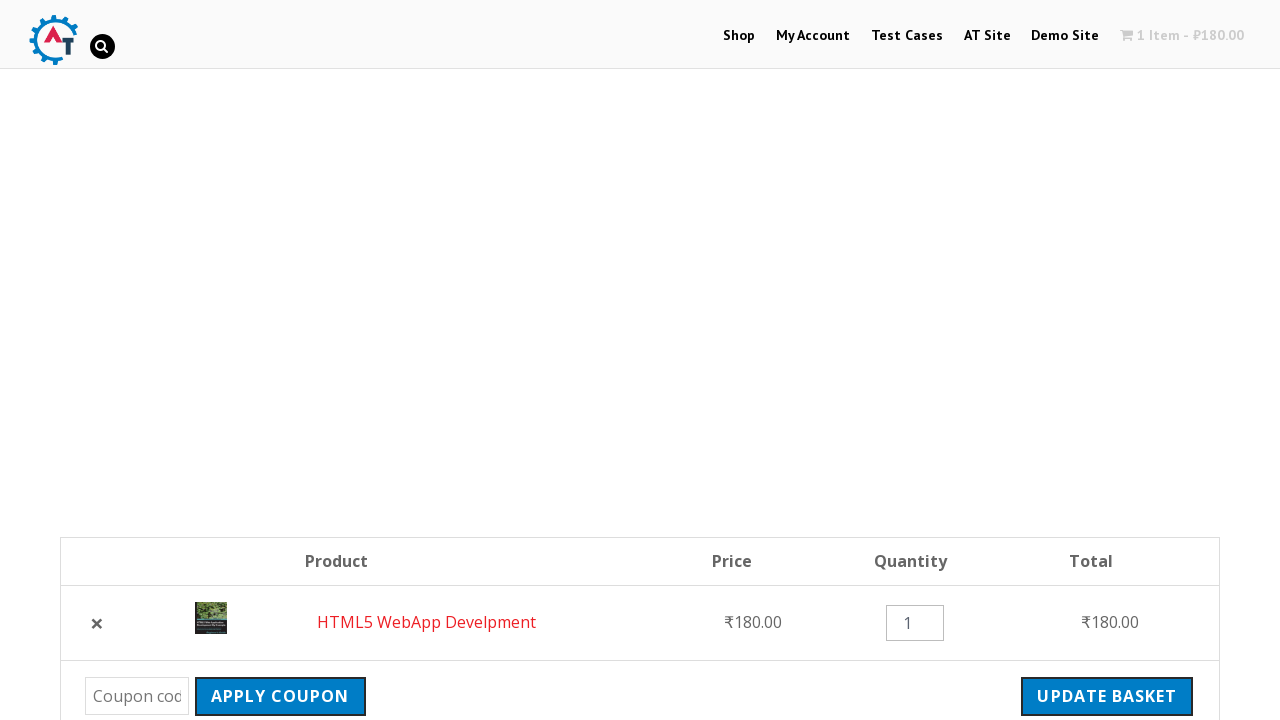

Clicked proceed to checkout button at (1098, 360) on .wc-proceed-to-checkout>a
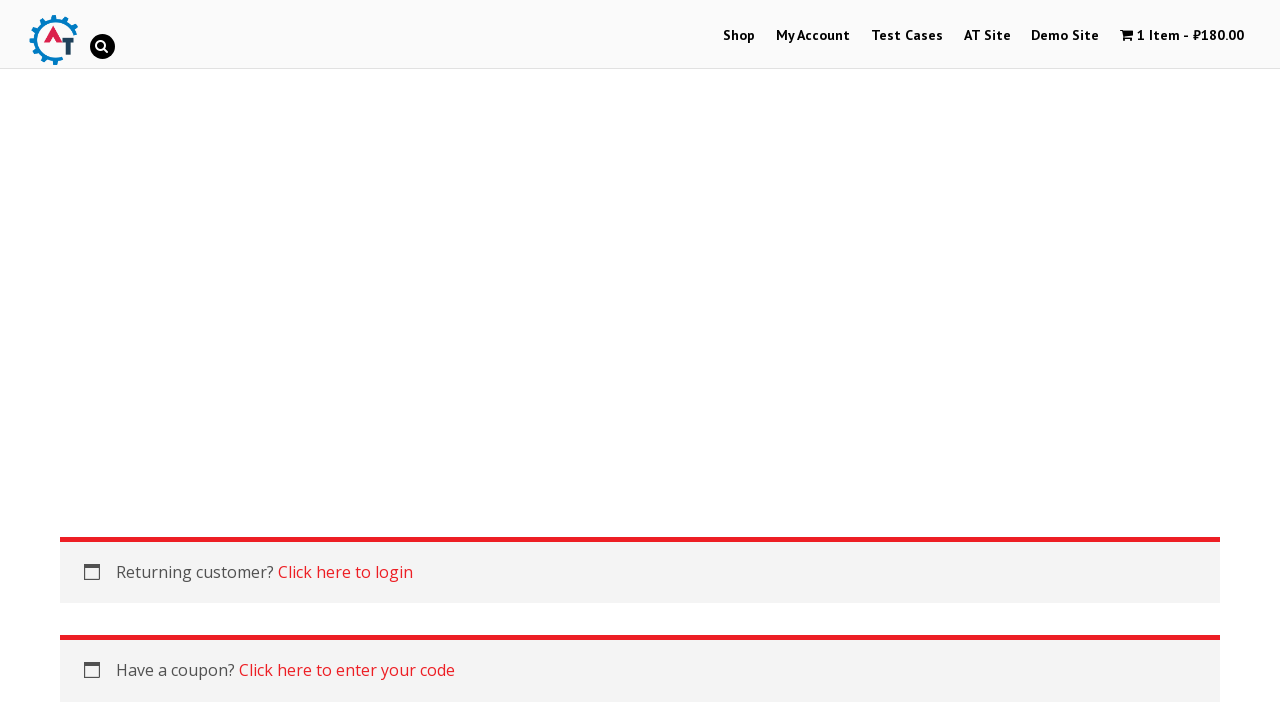

Billing form is now visible
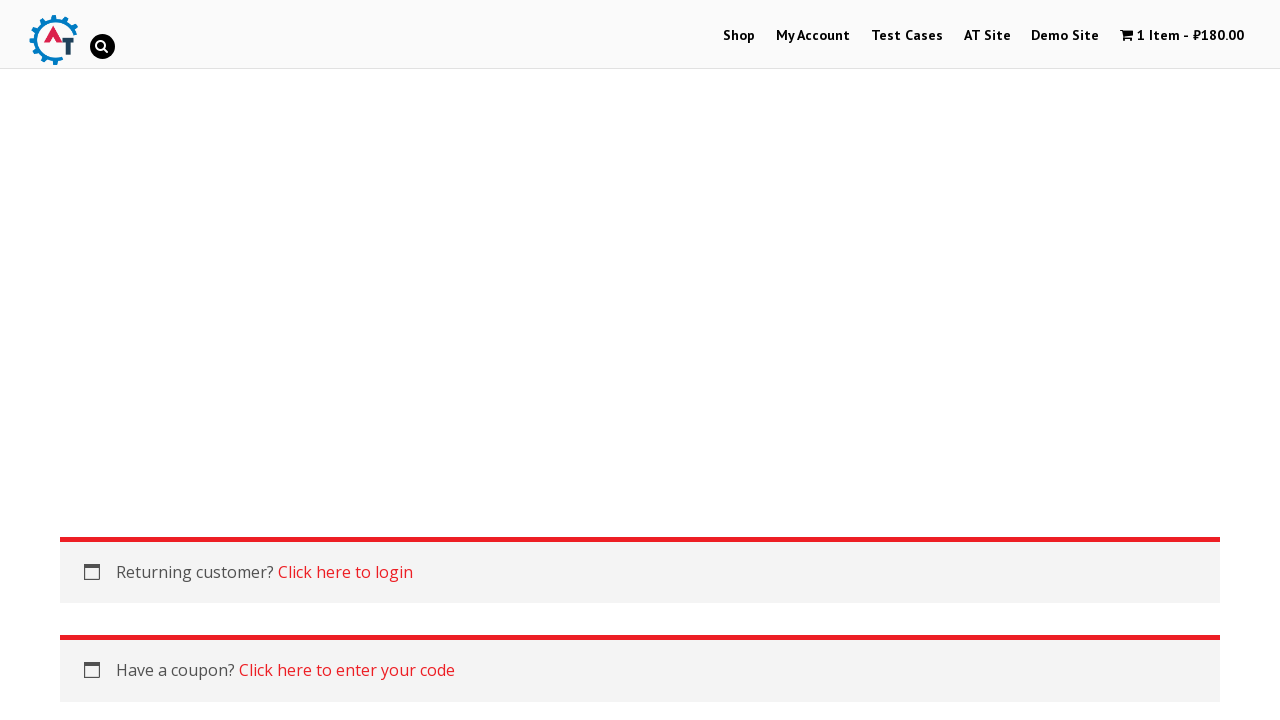

Filled billing first name with 'Alice' on #billing_first_name
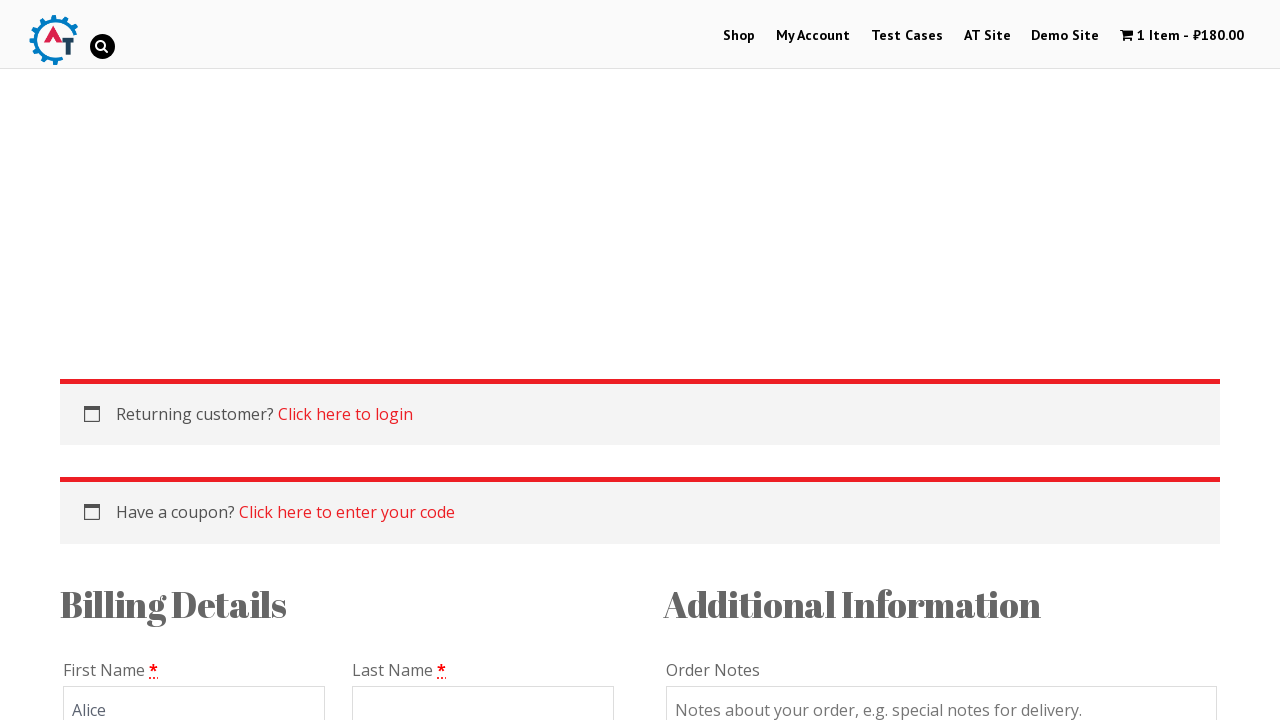

Filled billing last name with 'Johnson' on #billing_last_name
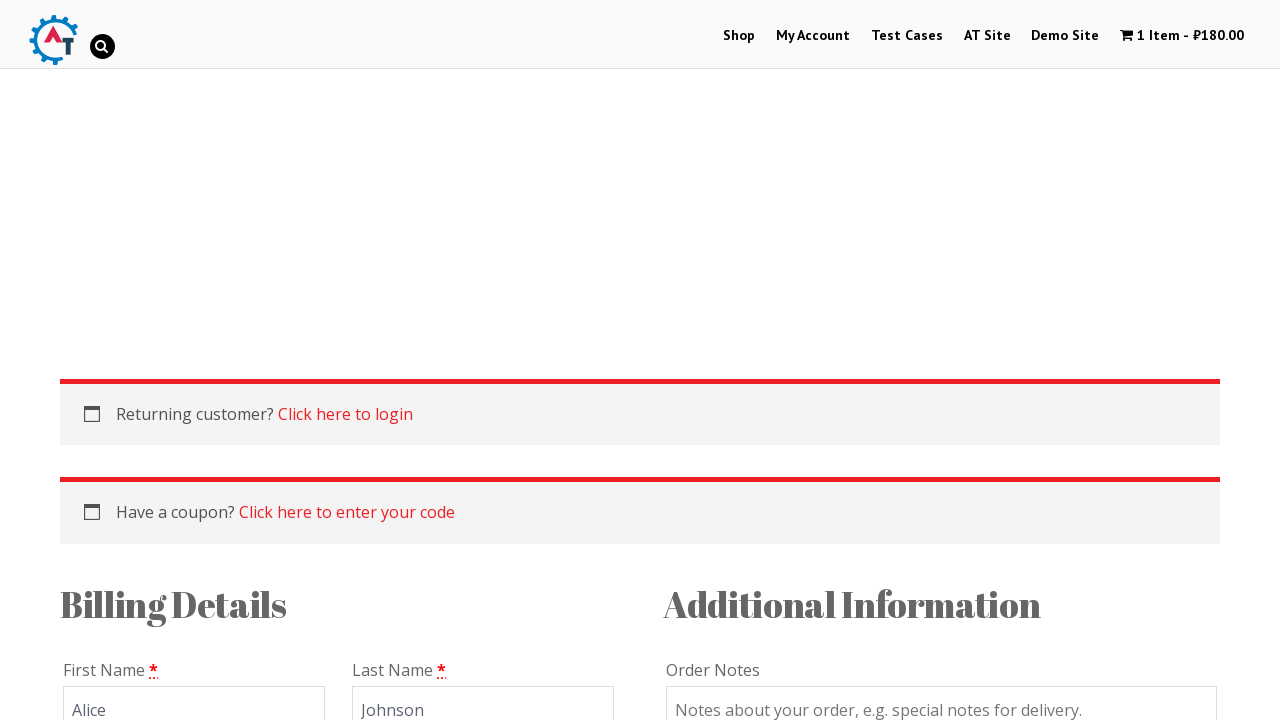

Waited for form processing
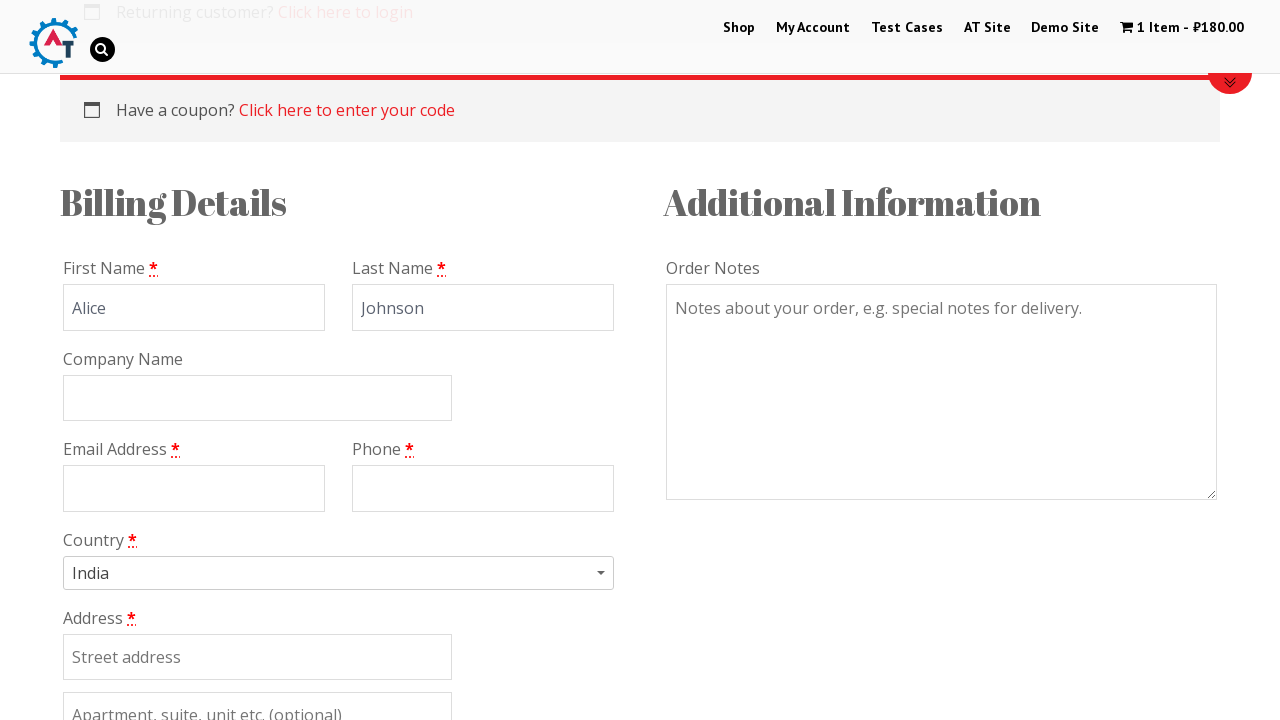

Filled billing phone with '89005556677' on #billing_phone
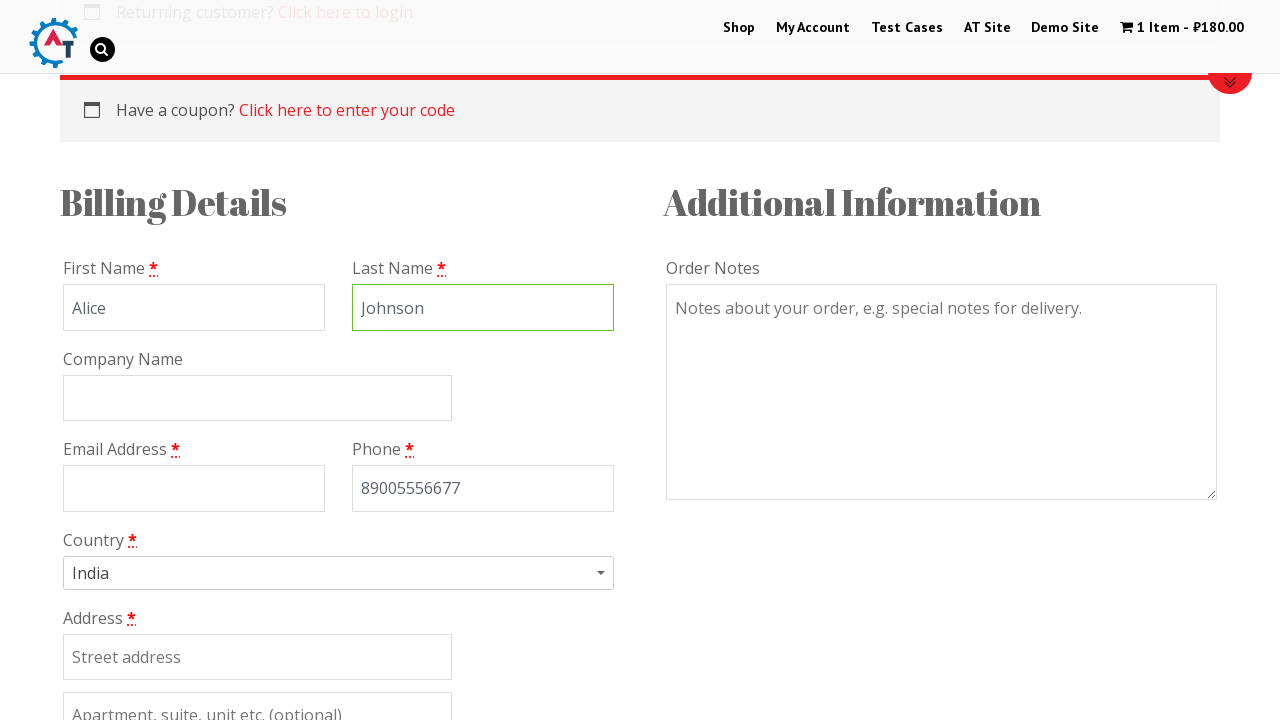

Waited for form processing
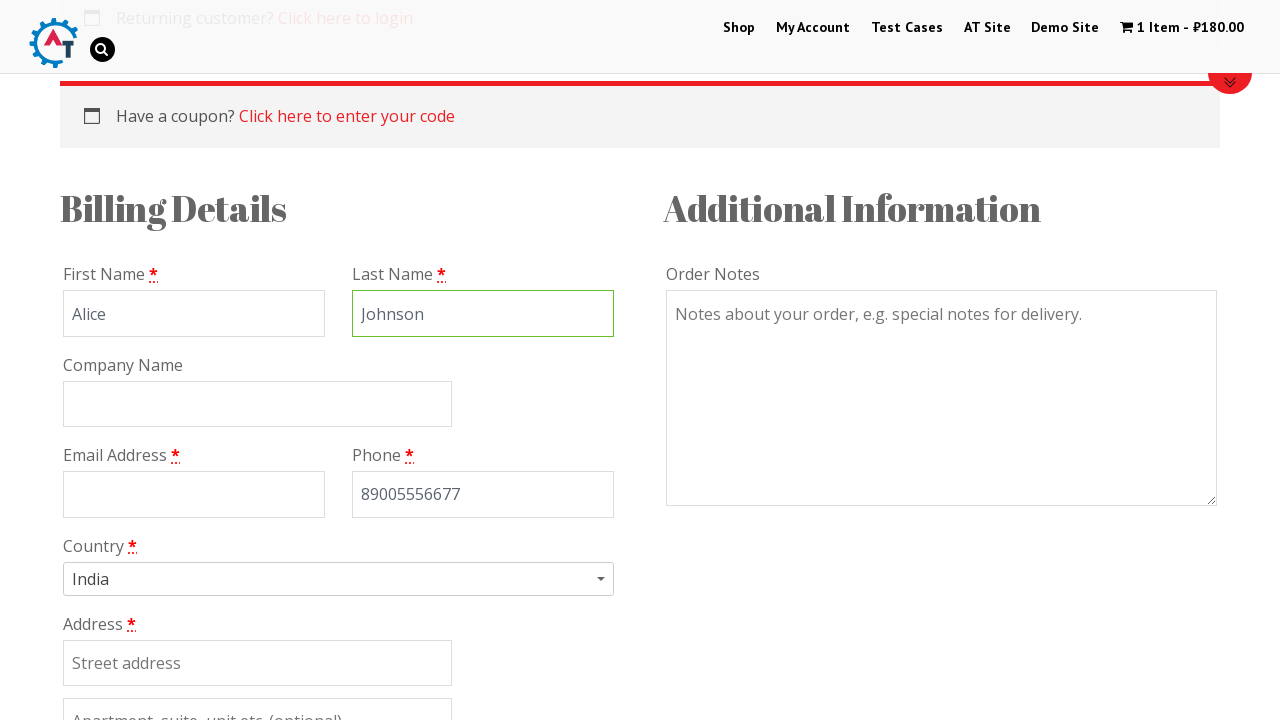

Filled billing email with 'alice.johnson@example.com' on #billing_email
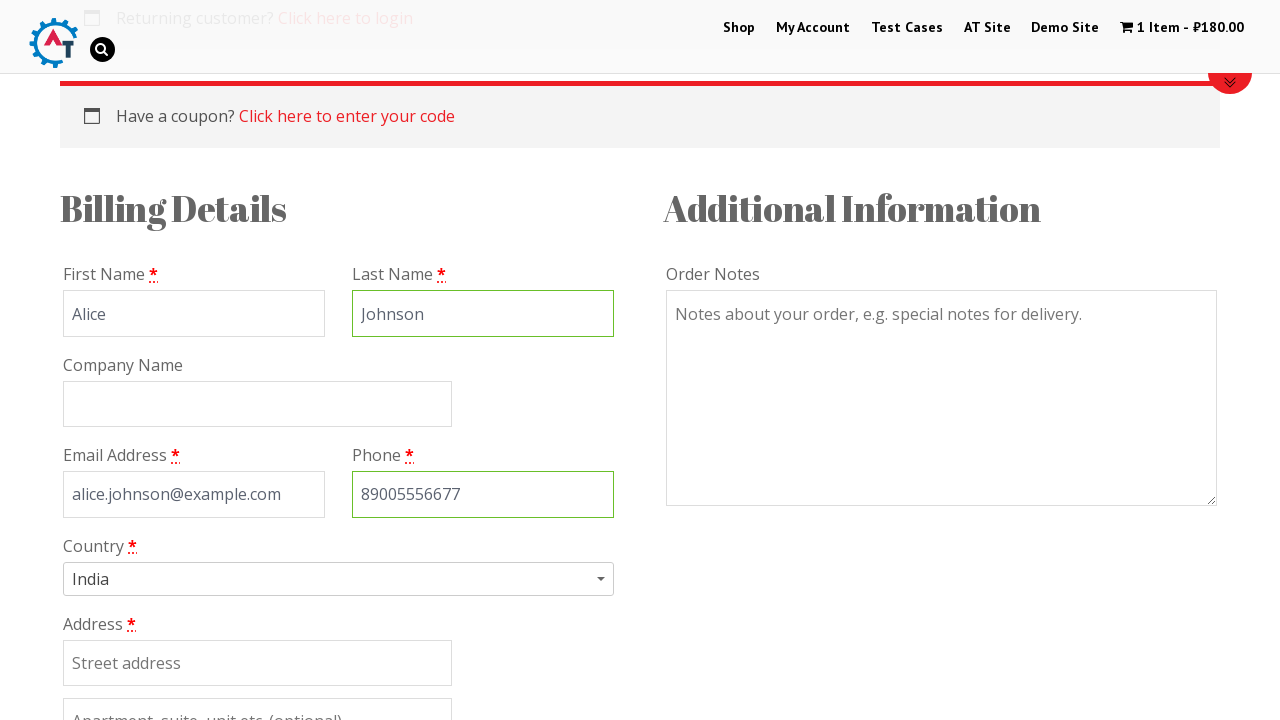

Waited for form processing
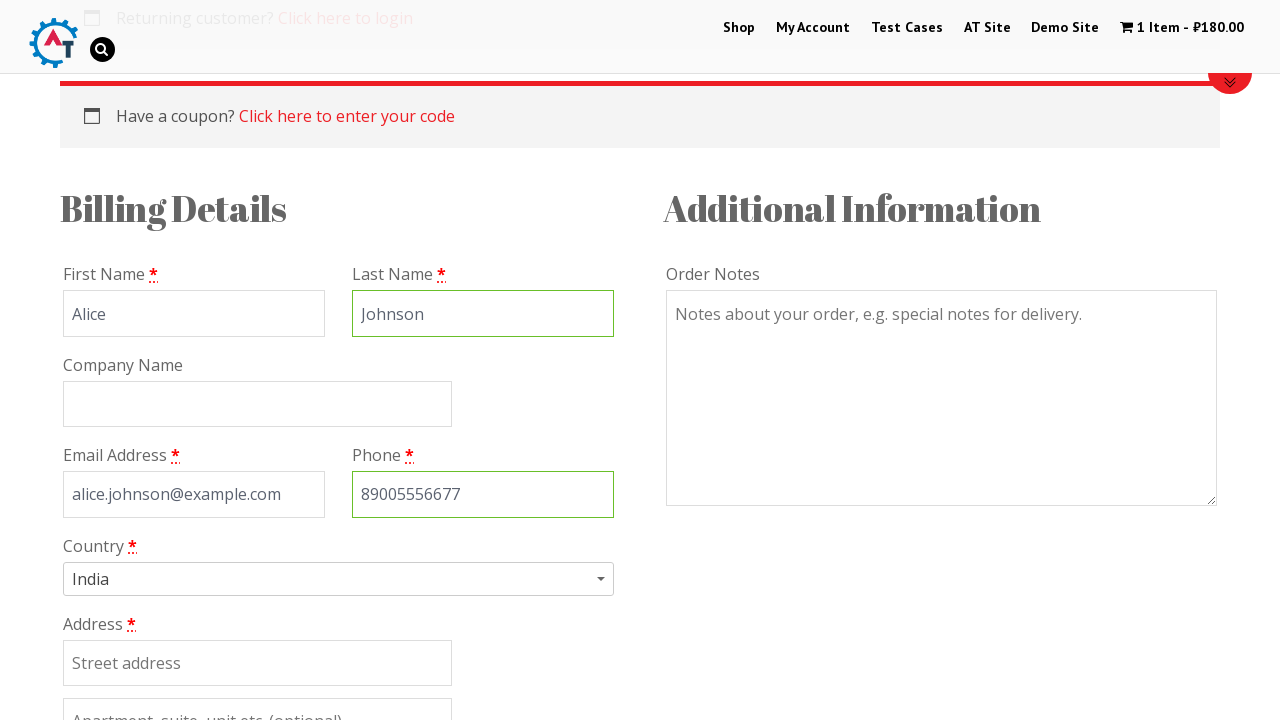

Clicked on country dropdown at (604, 579) on .select2-arrow>b
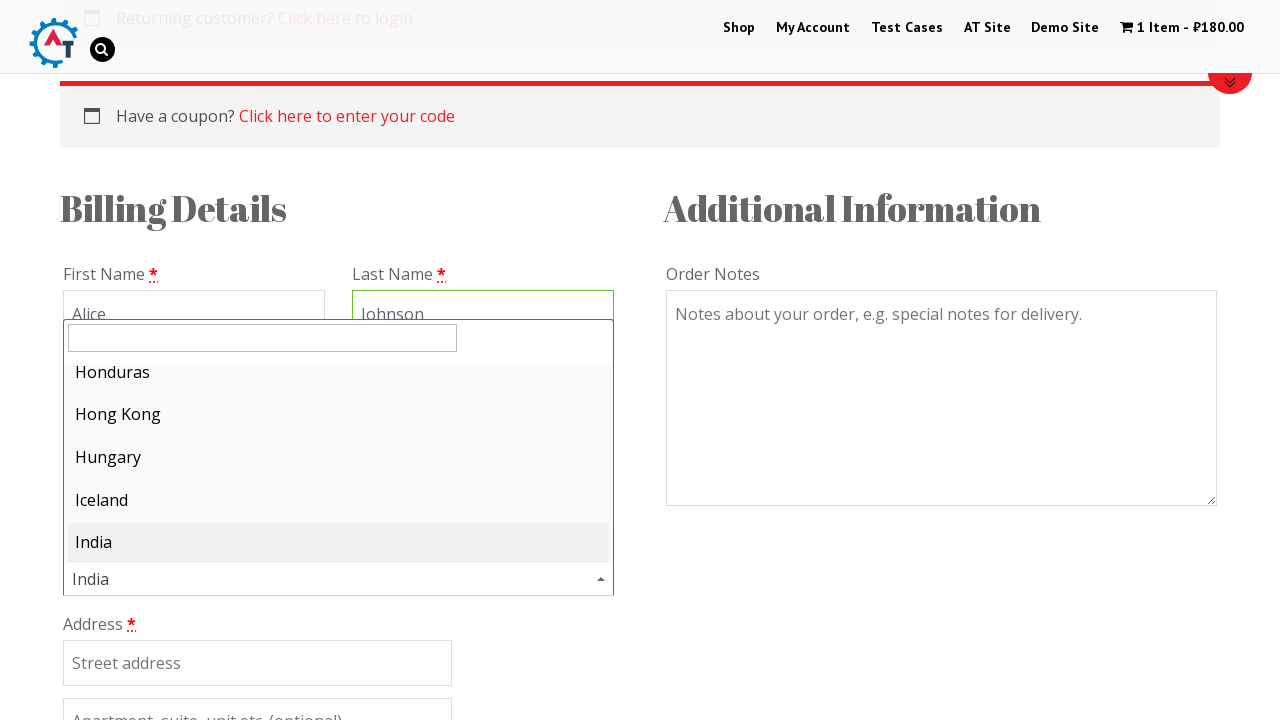

Waited for dropdown to open
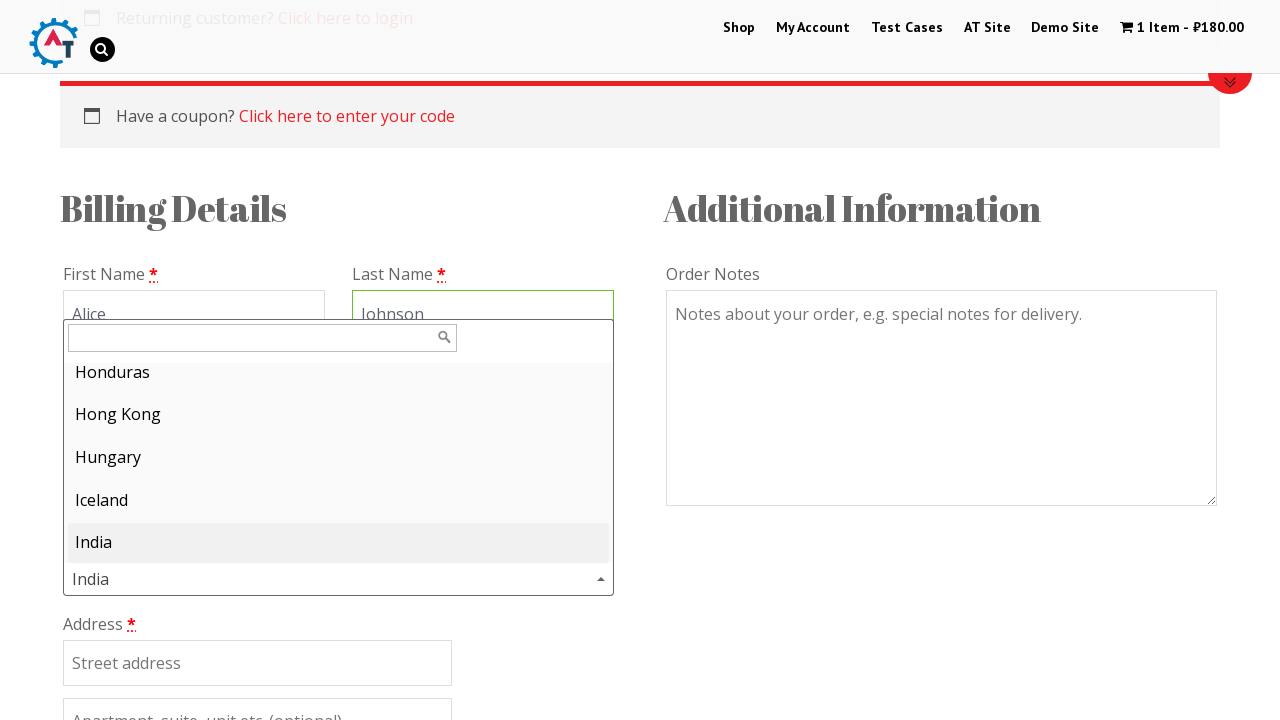

Typed 'Russia' in country search field on #s2id_autogen1_search
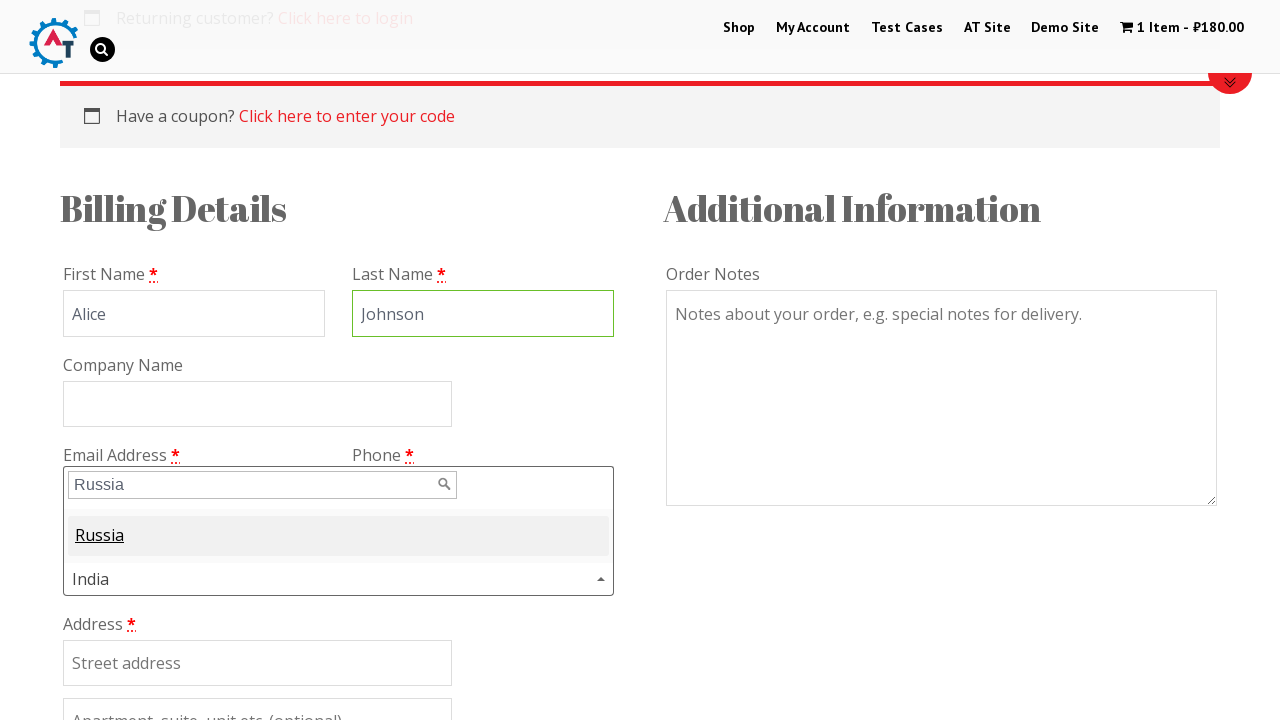

Waited for search results to appear
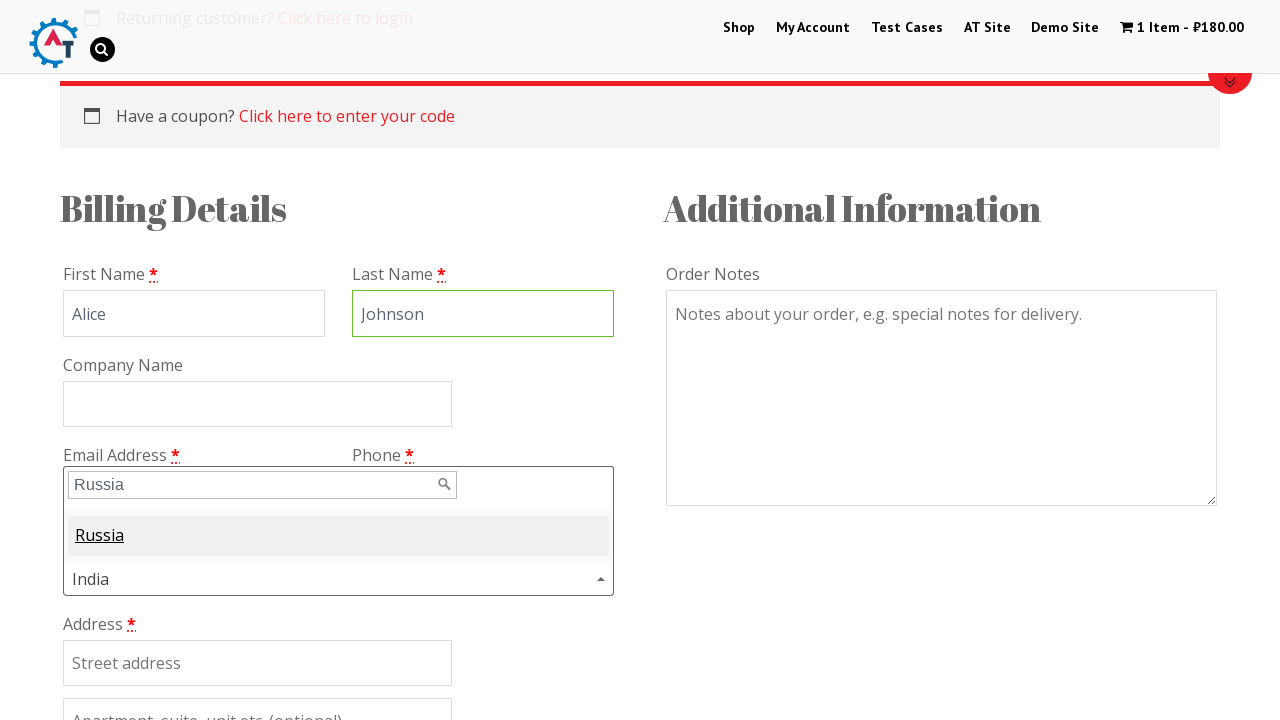

Selected Russia from dropdown at (100, 535) on .select2-match
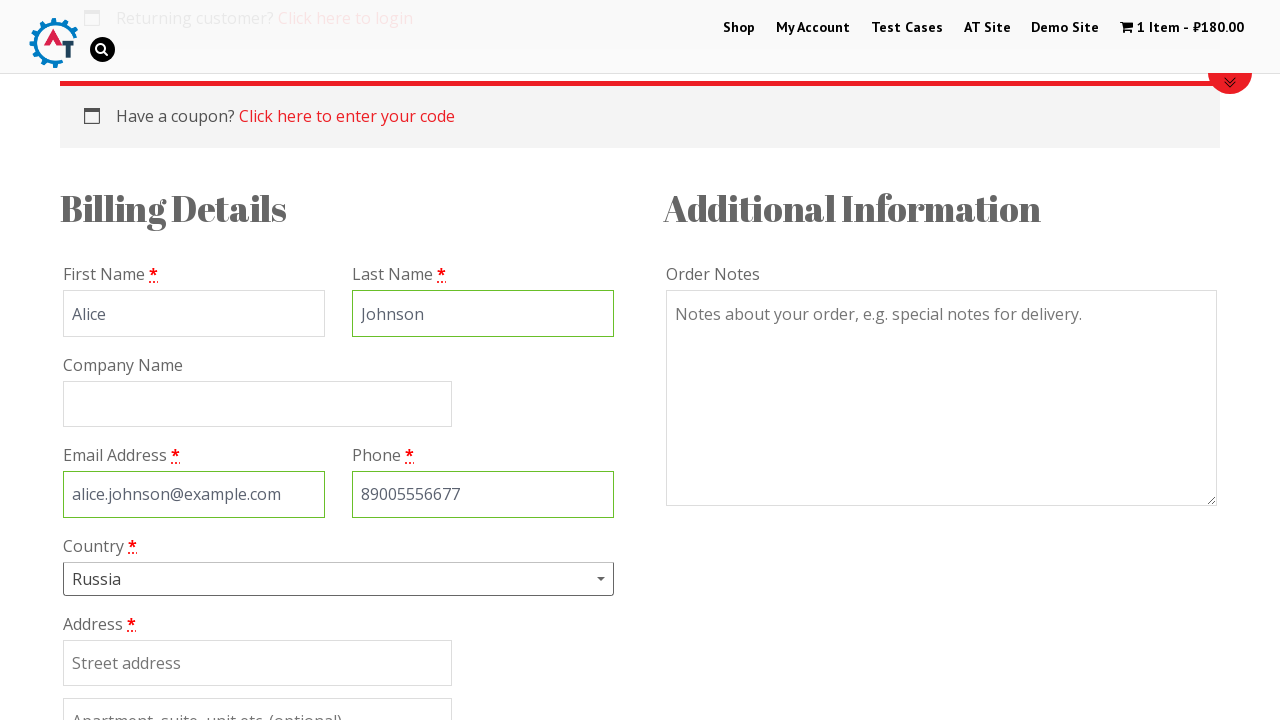

Scrolled down to address fields
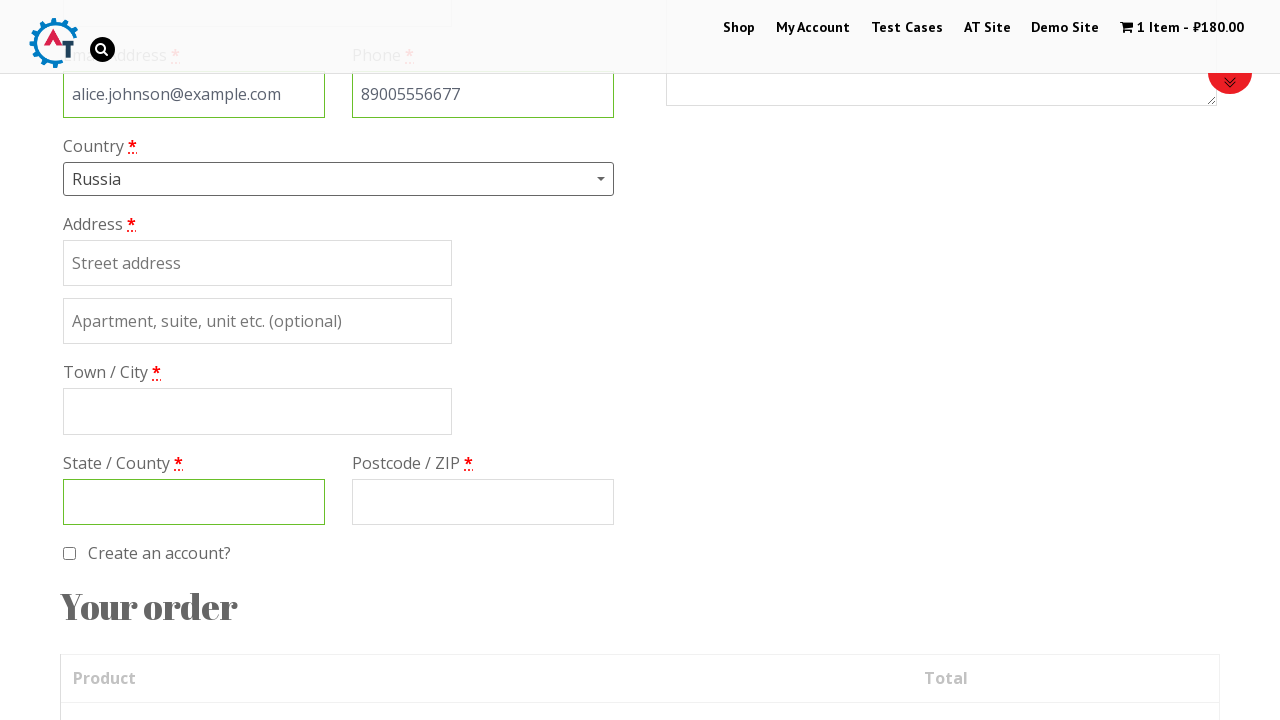

Filled street address with 'Nevsky Avenue 456' on [placeholder='Street address']
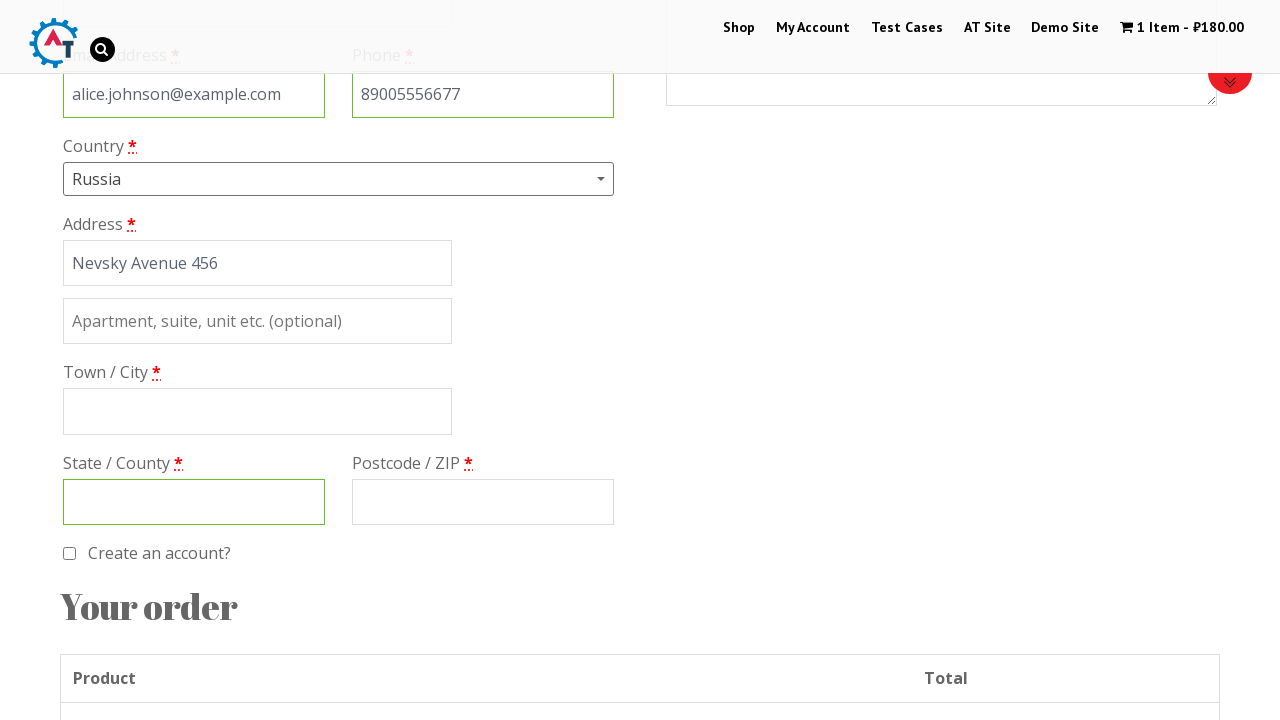

Filled city with 'Saint-Petersburg' on [autocomplete='address-level2']
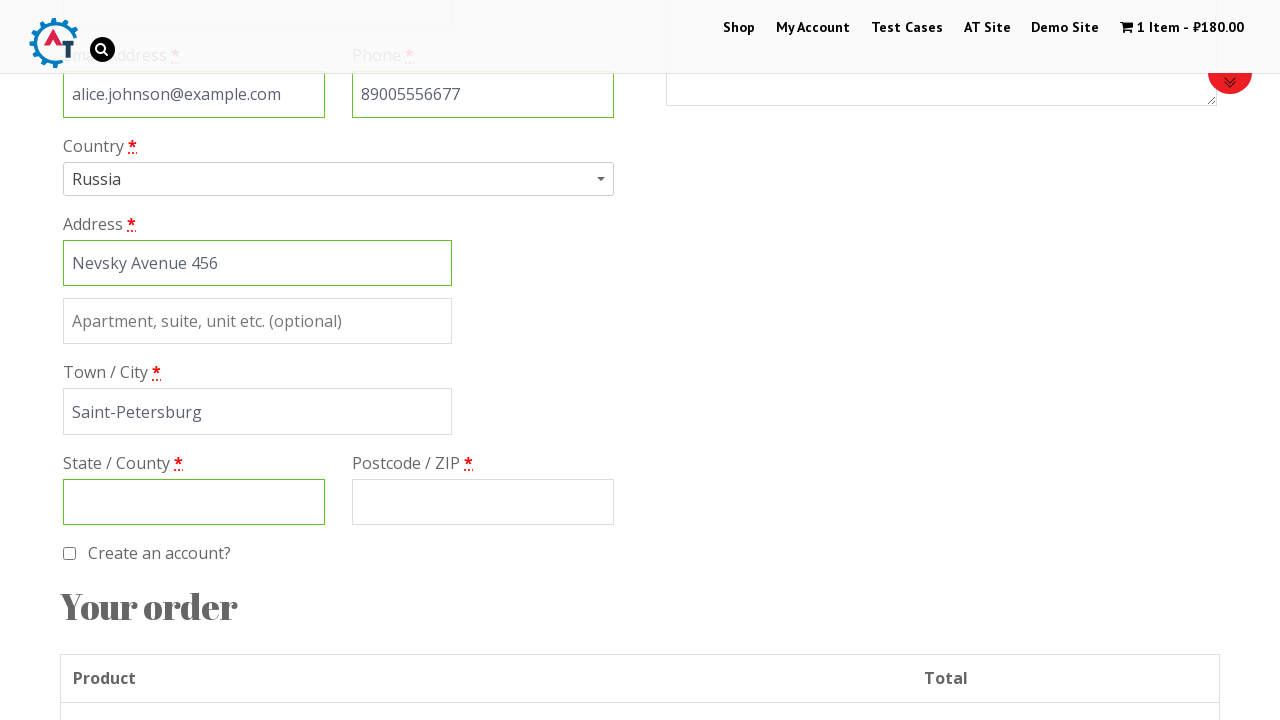

Filled state with 'Saint-Petersburg' on [name='billing_state']
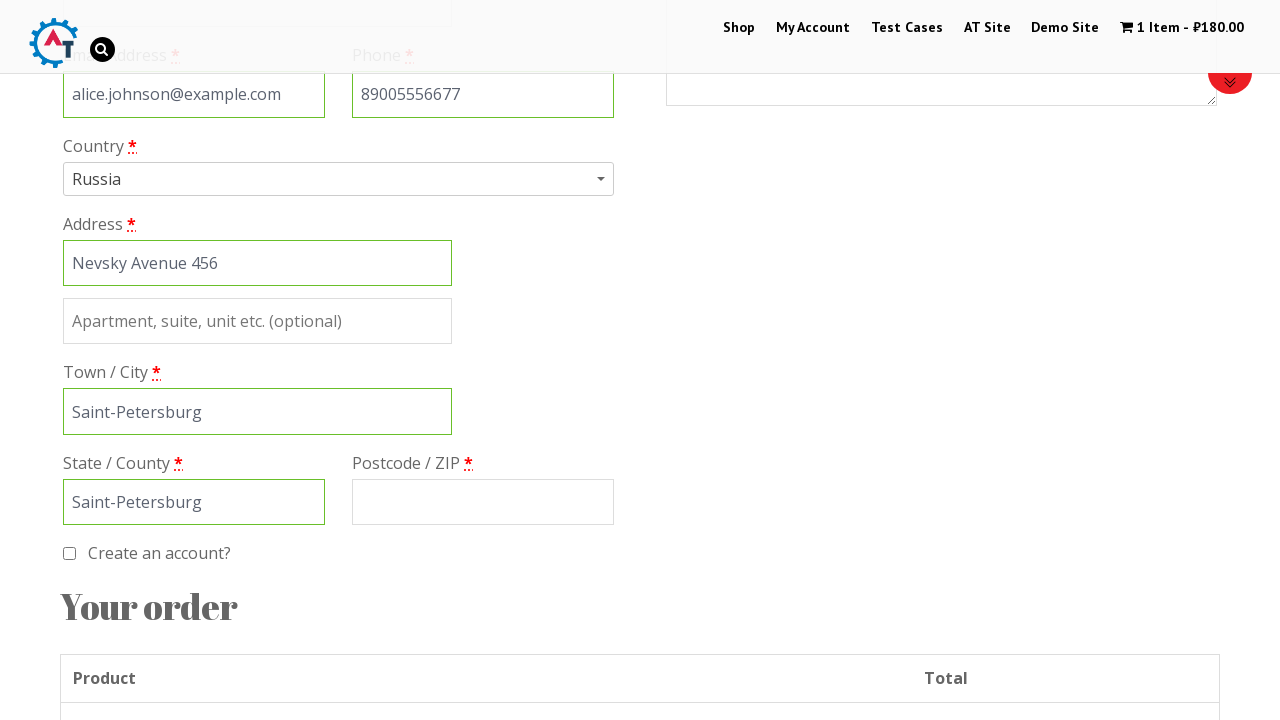

Filled postal code with '190000' on [name='billing_postcode']
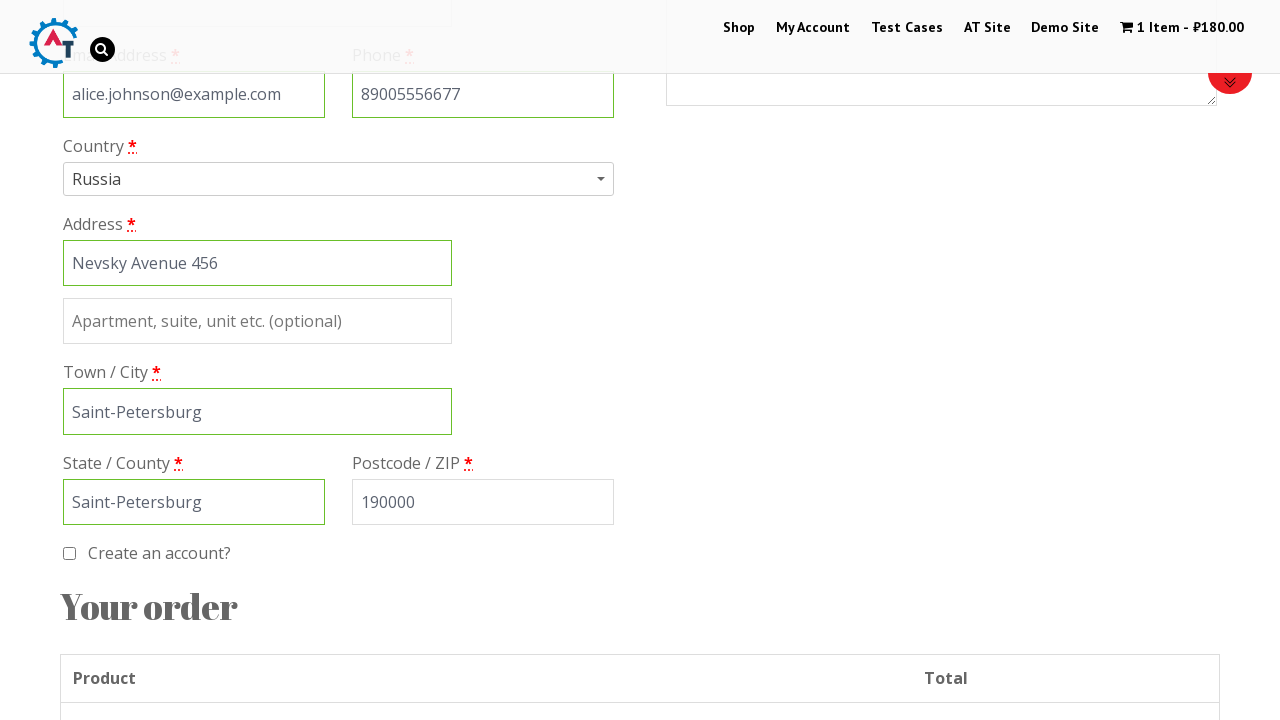

Scrolled down to payment method section
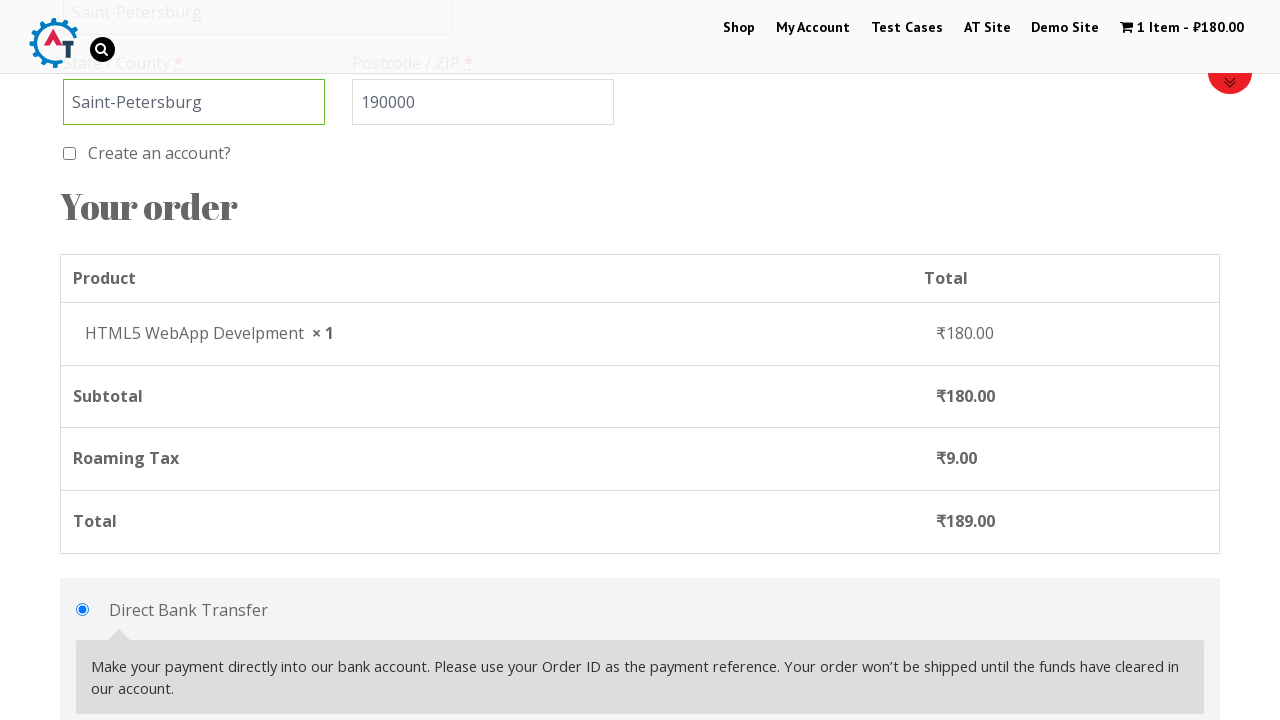

Waited for payment methods to load
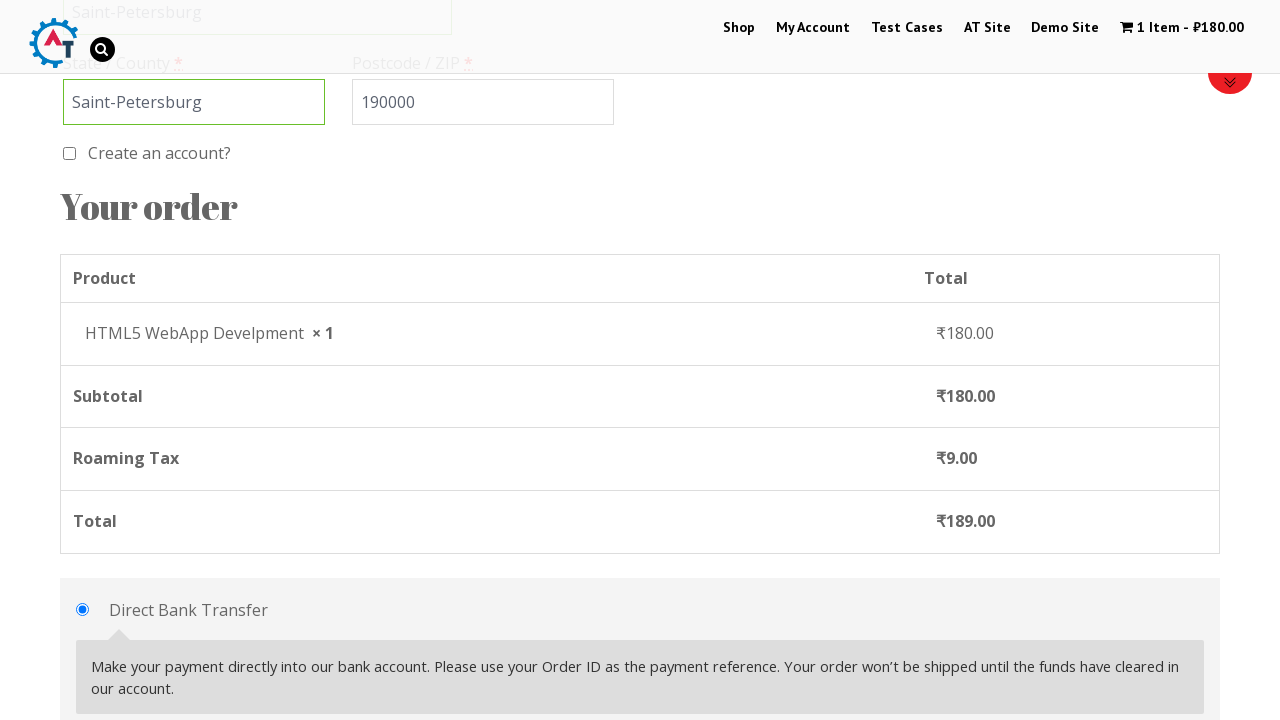

Selected check payment method at (82, 360) on #payment_method_cheque
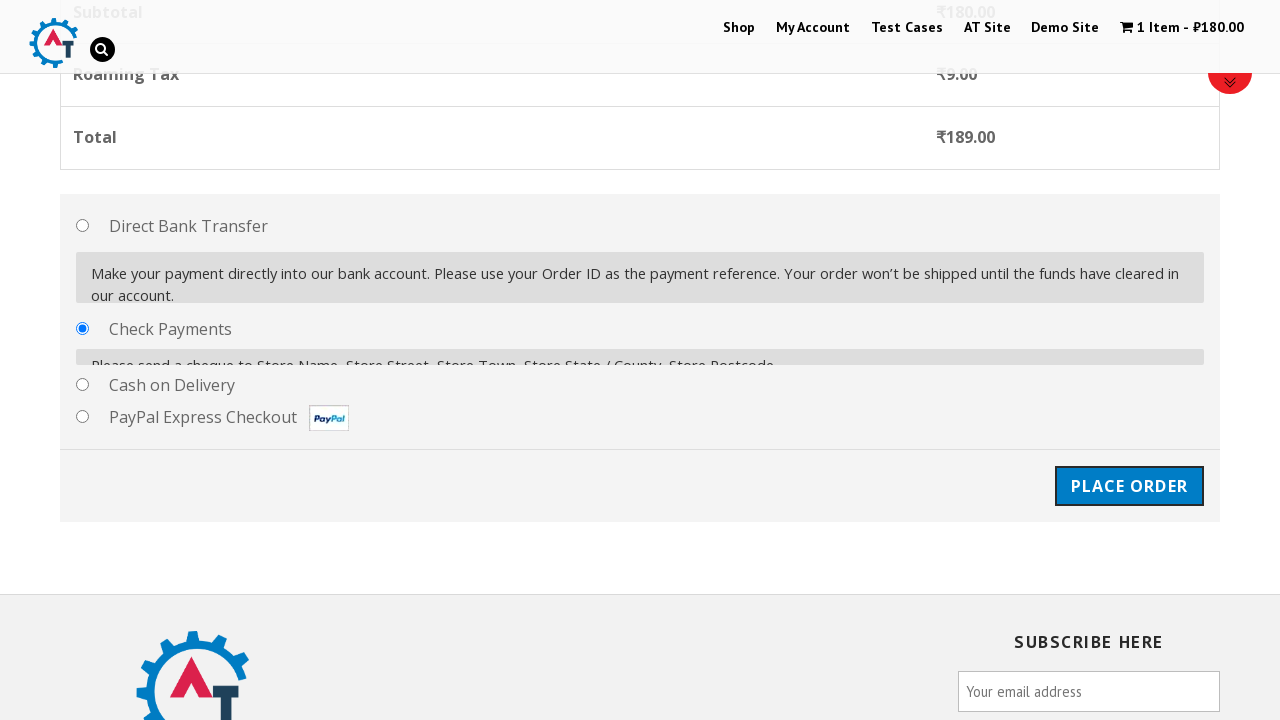

Clicked place order button at (1129, 471) on #place_order
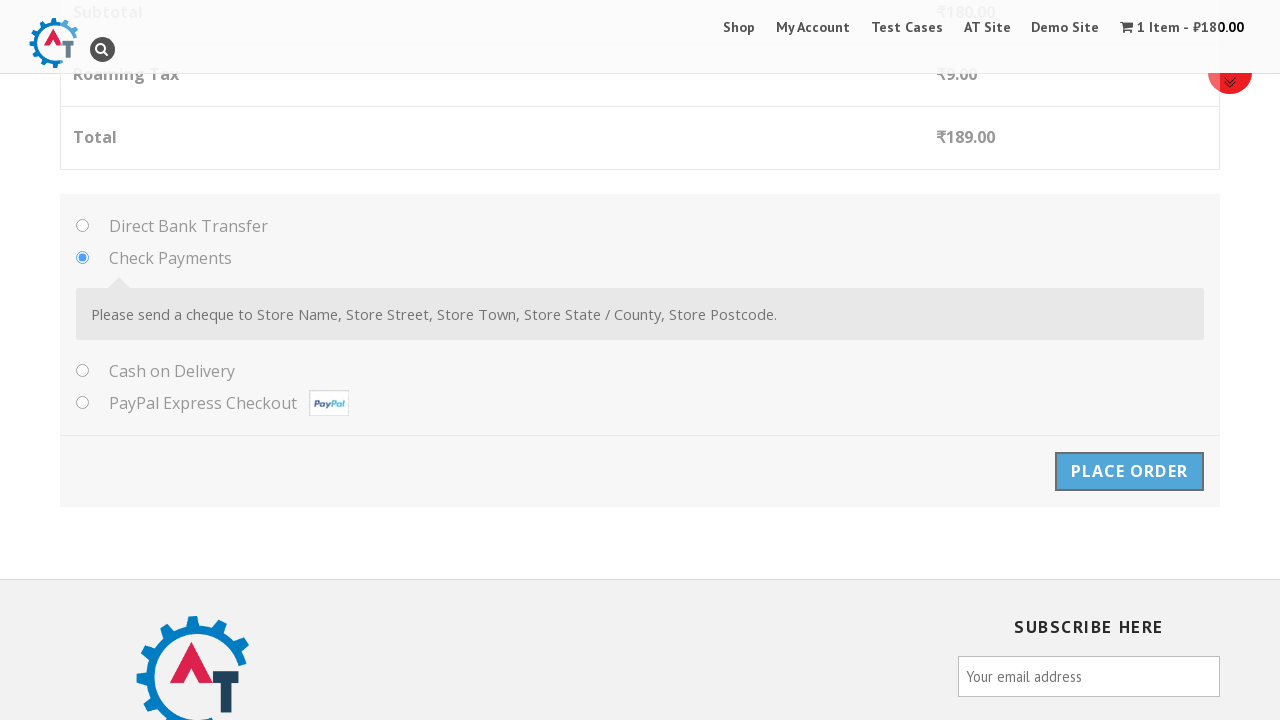

Order confirmation message appeared
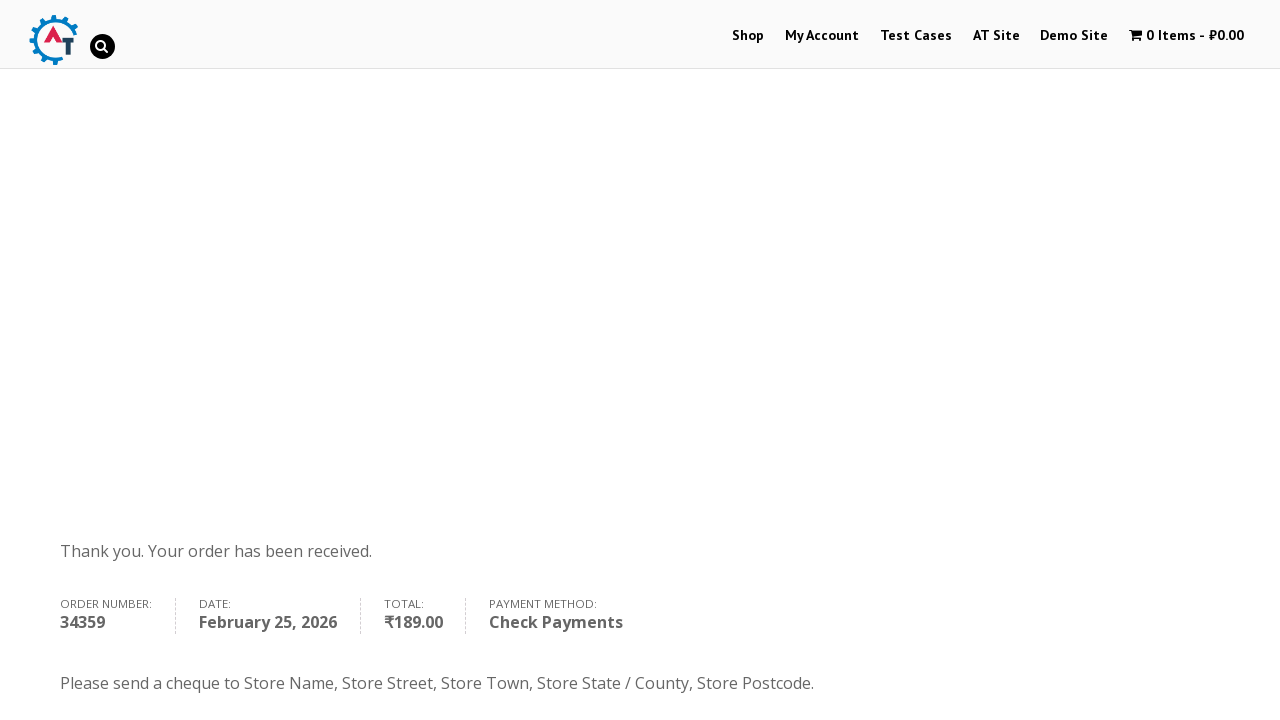

Verified check payment method in order details
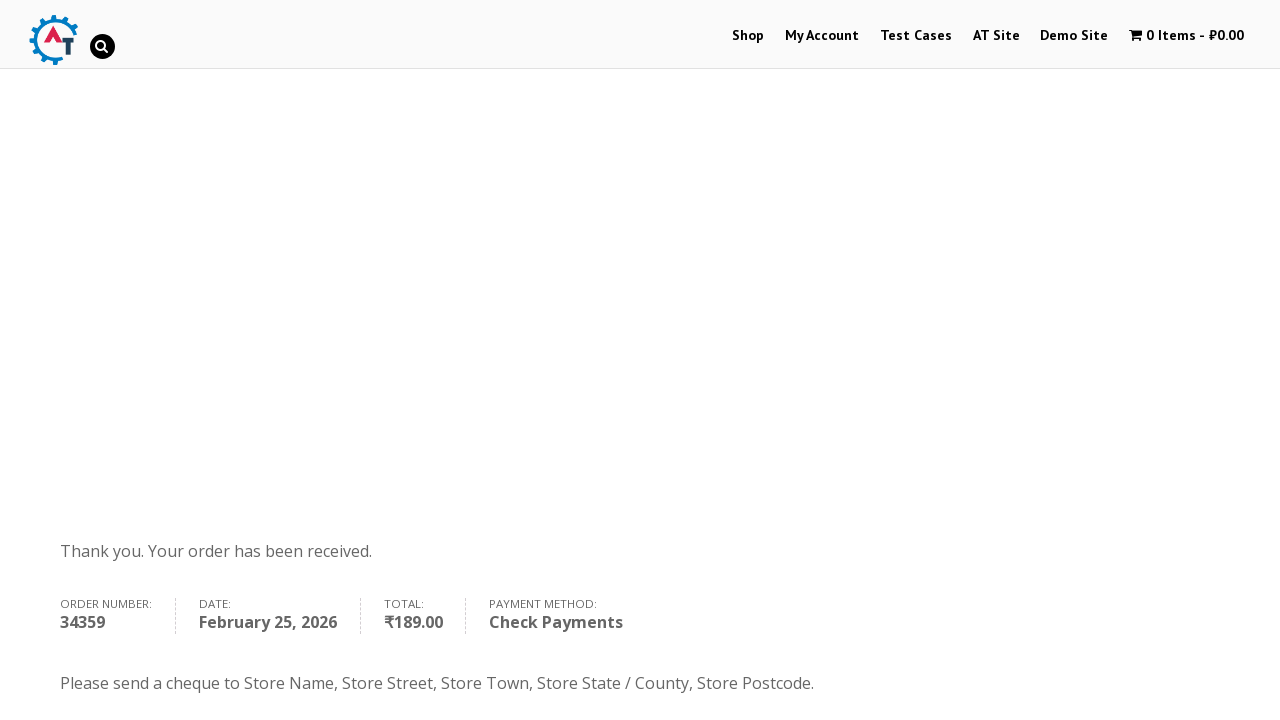

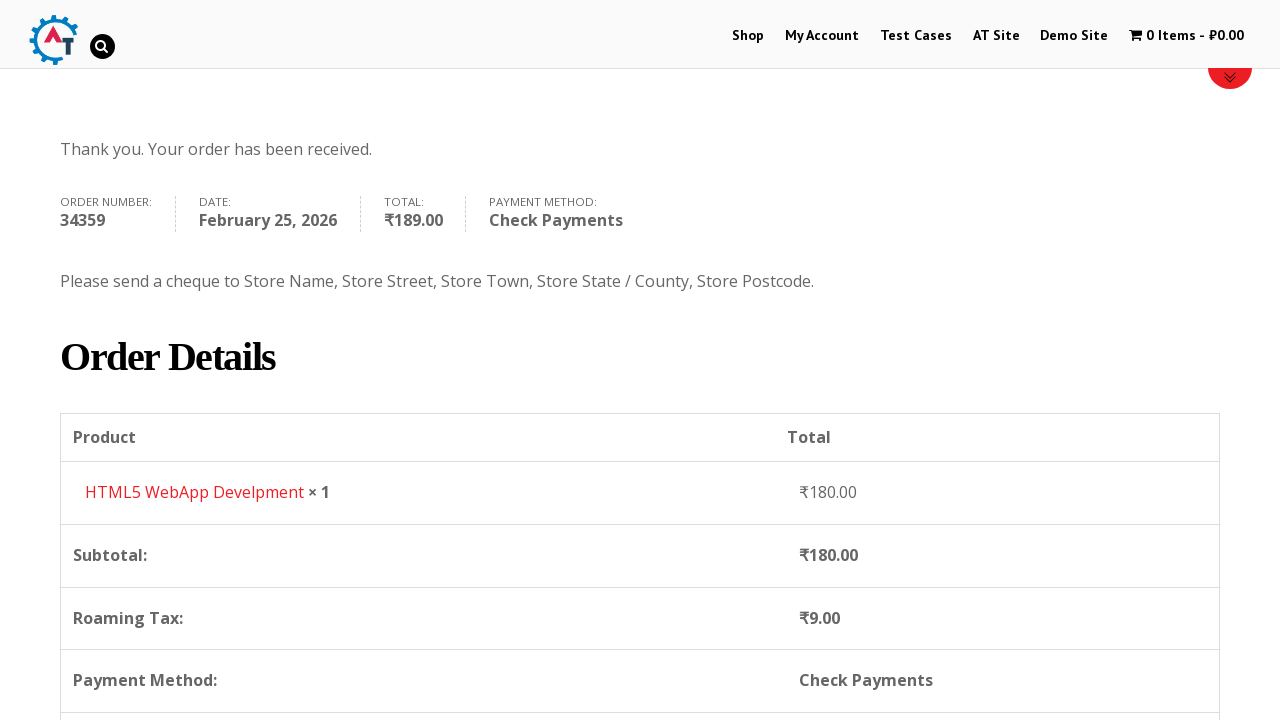